Tests checkbox selection and autosuggest dropdown functionality on a practice page by clicking checkboxes and selecting India from an autosuggest dropdown

Starting URL: https://rahulshettyacademy.com/dropdownsPractise/

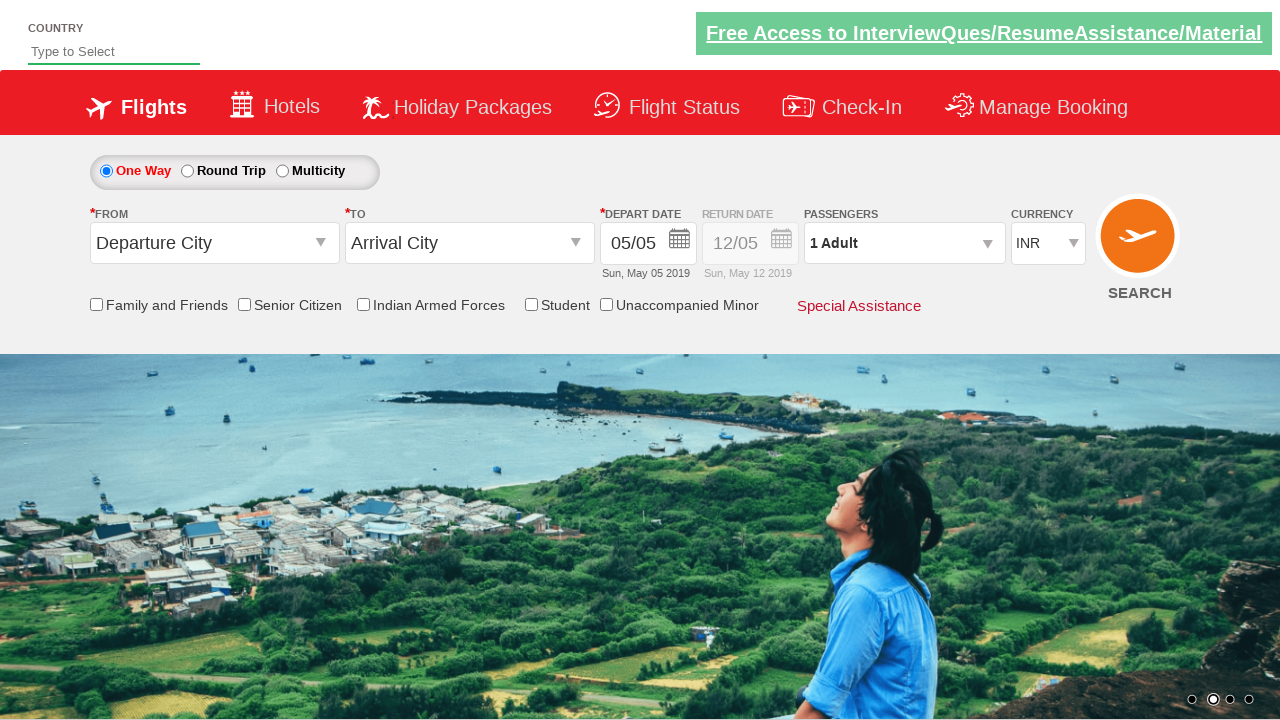

Checked initial state of India checkbox
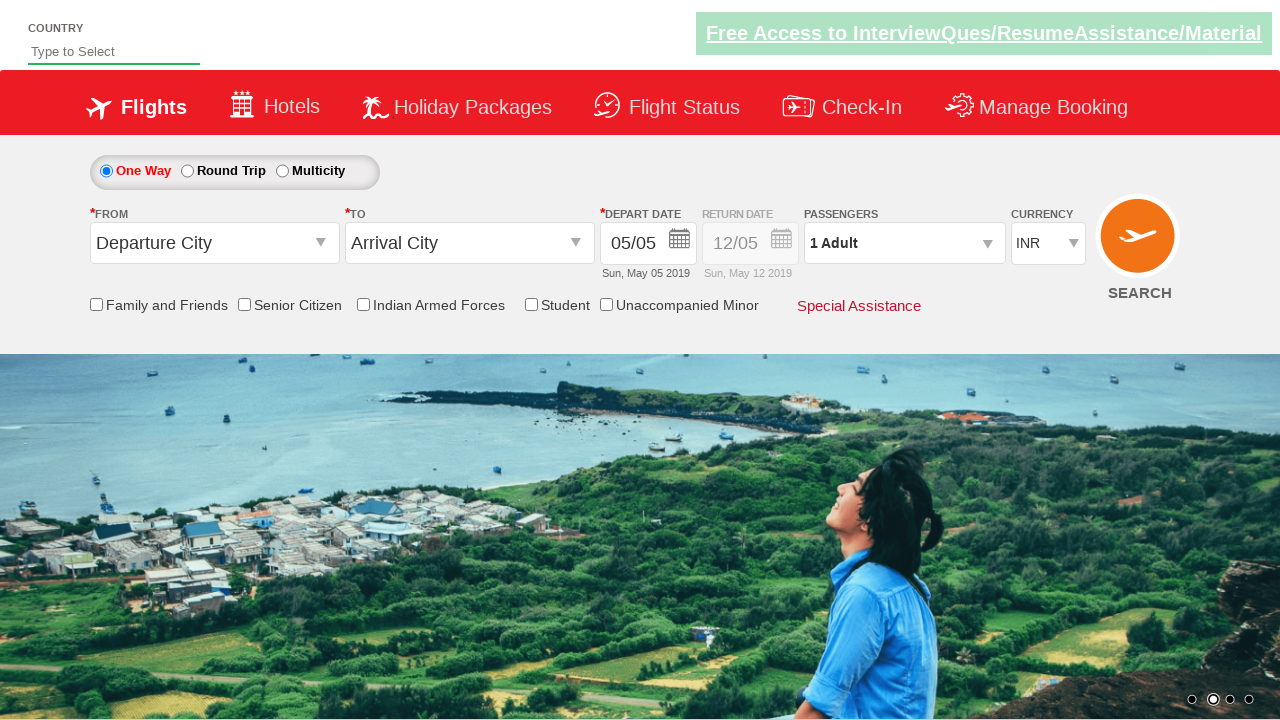

Clicked India checkbox to select it at (430, 305) on #ctl00_mainContent_IndArm
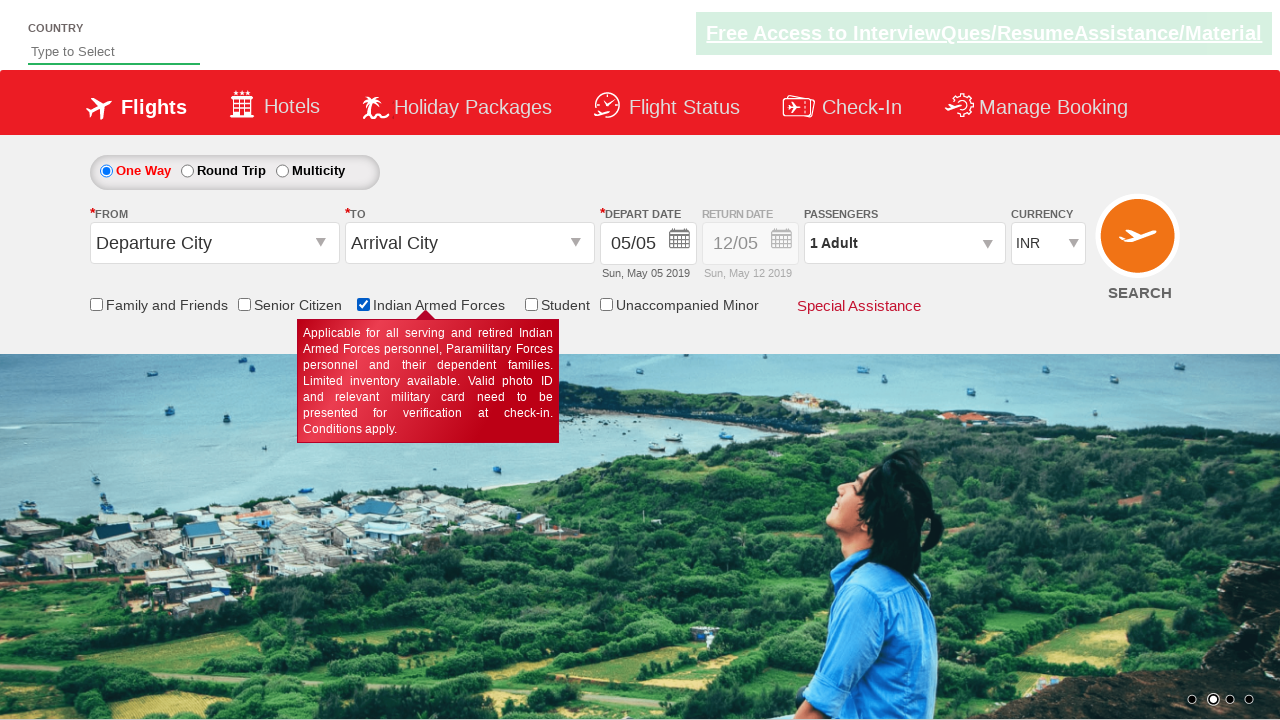

Verified India checkbox is now selected
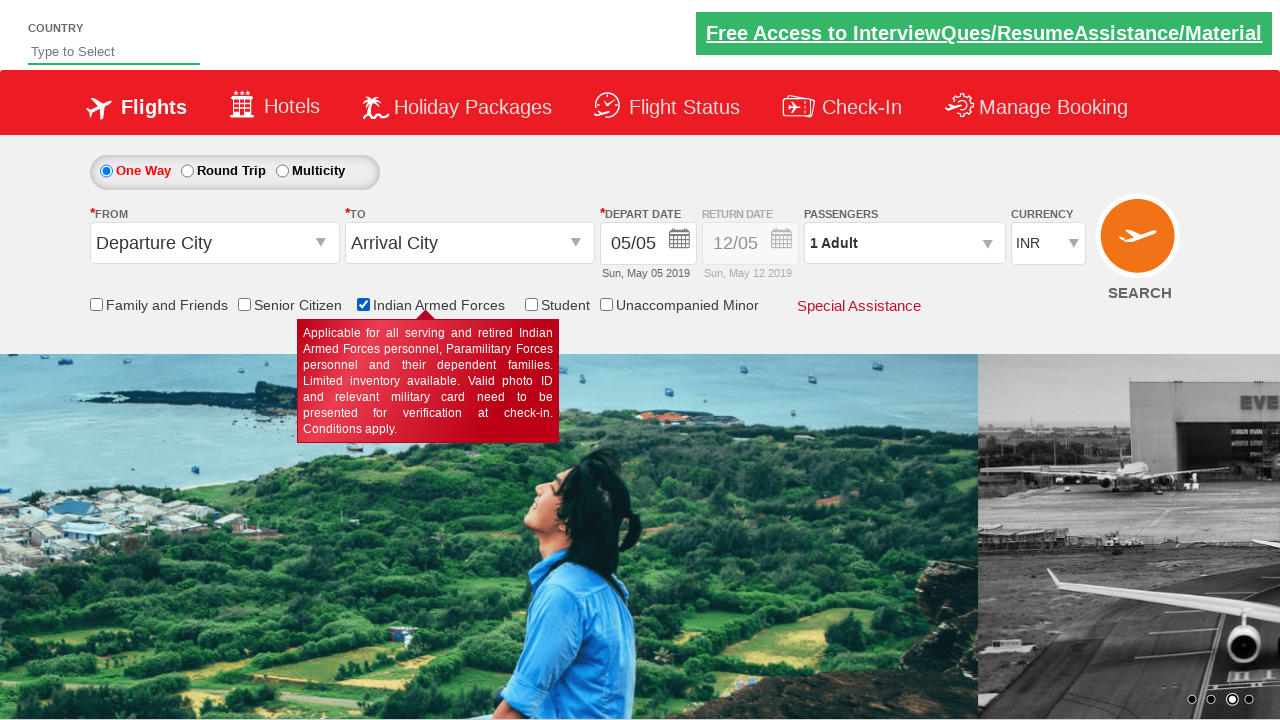

Counted total checkboxes on page: 6
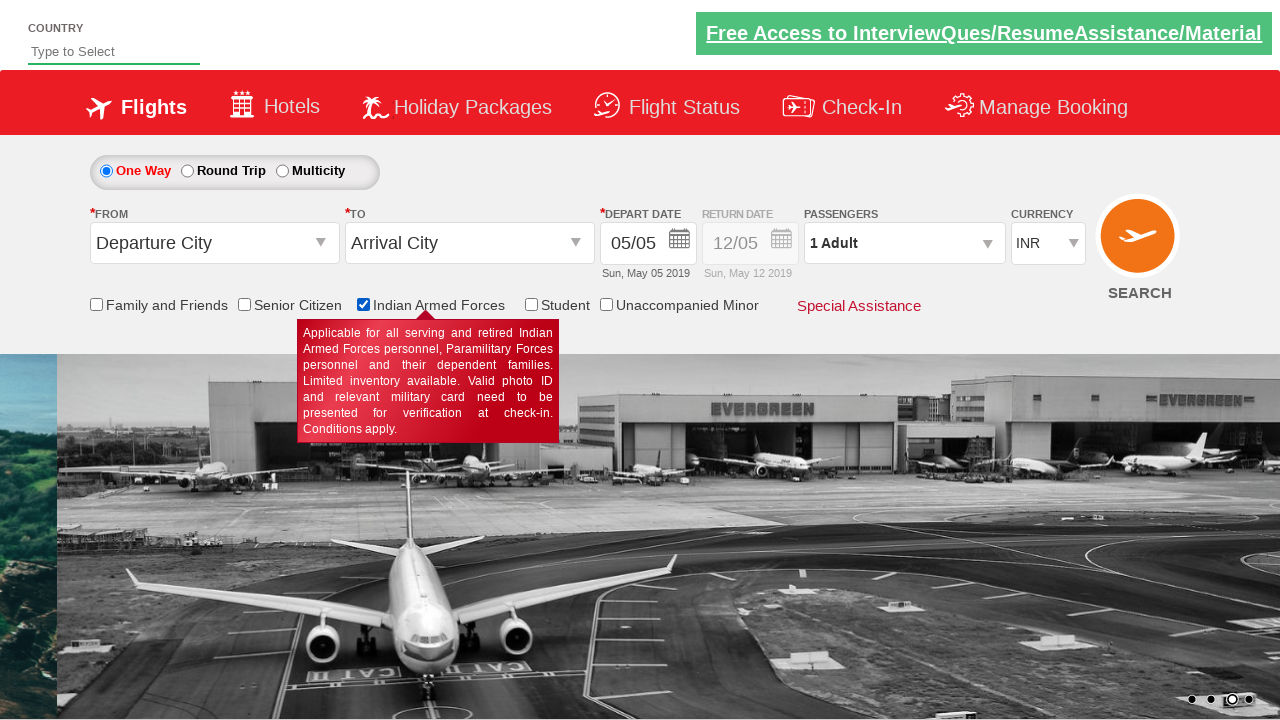

Filled autosuggest field with 'ind' on #autosuggest
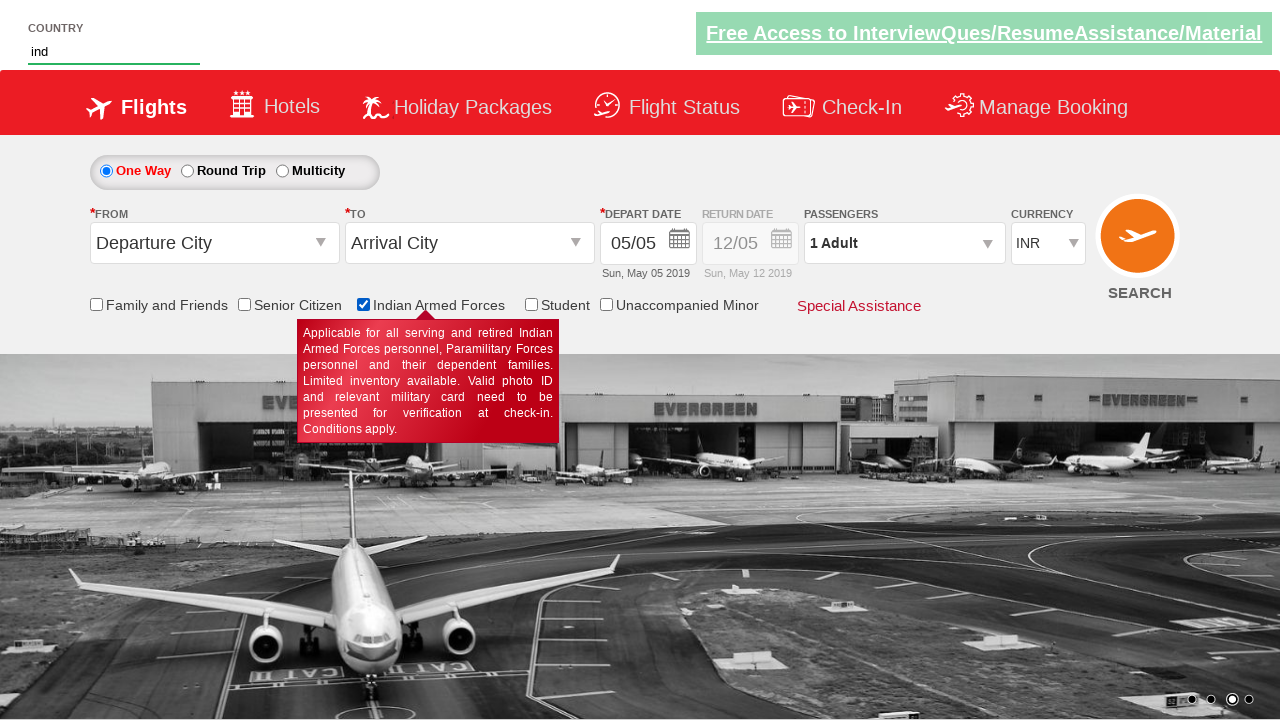

Autosuggest dropdown options appeared
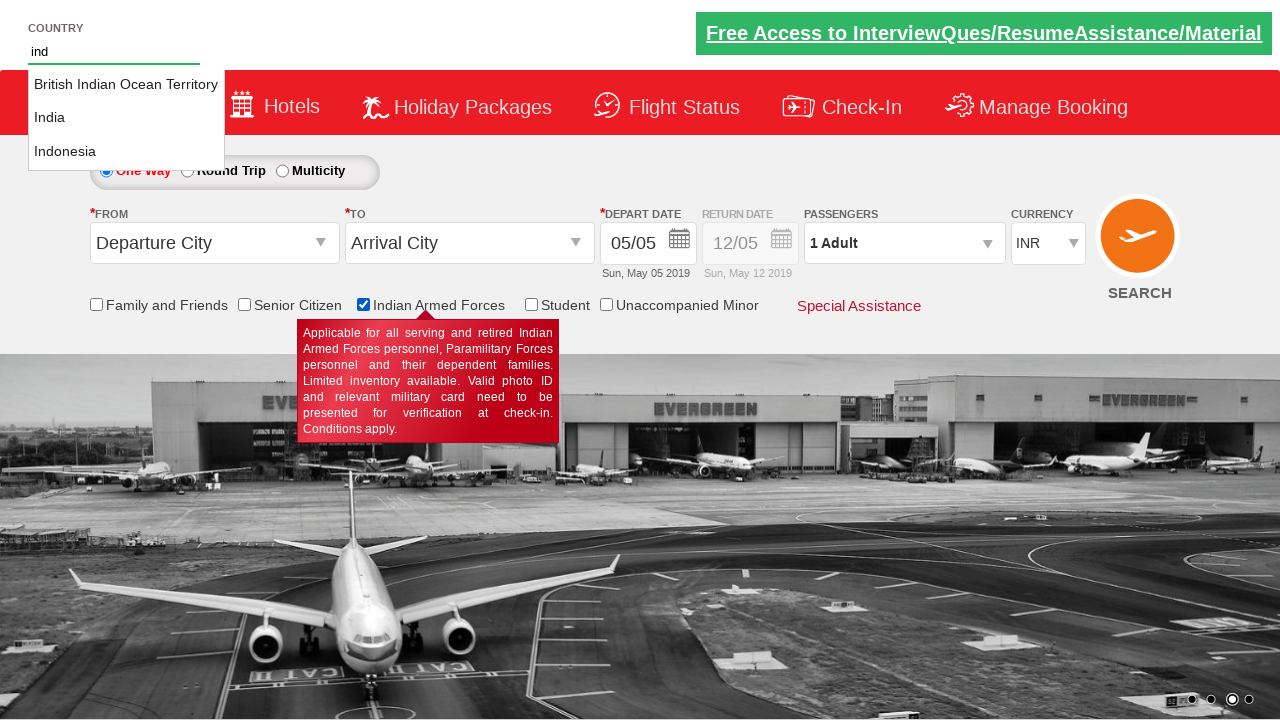

Selected 'India' from autosuggest dropdown at (126, 118) on a.ui-corner-all >> nth=1
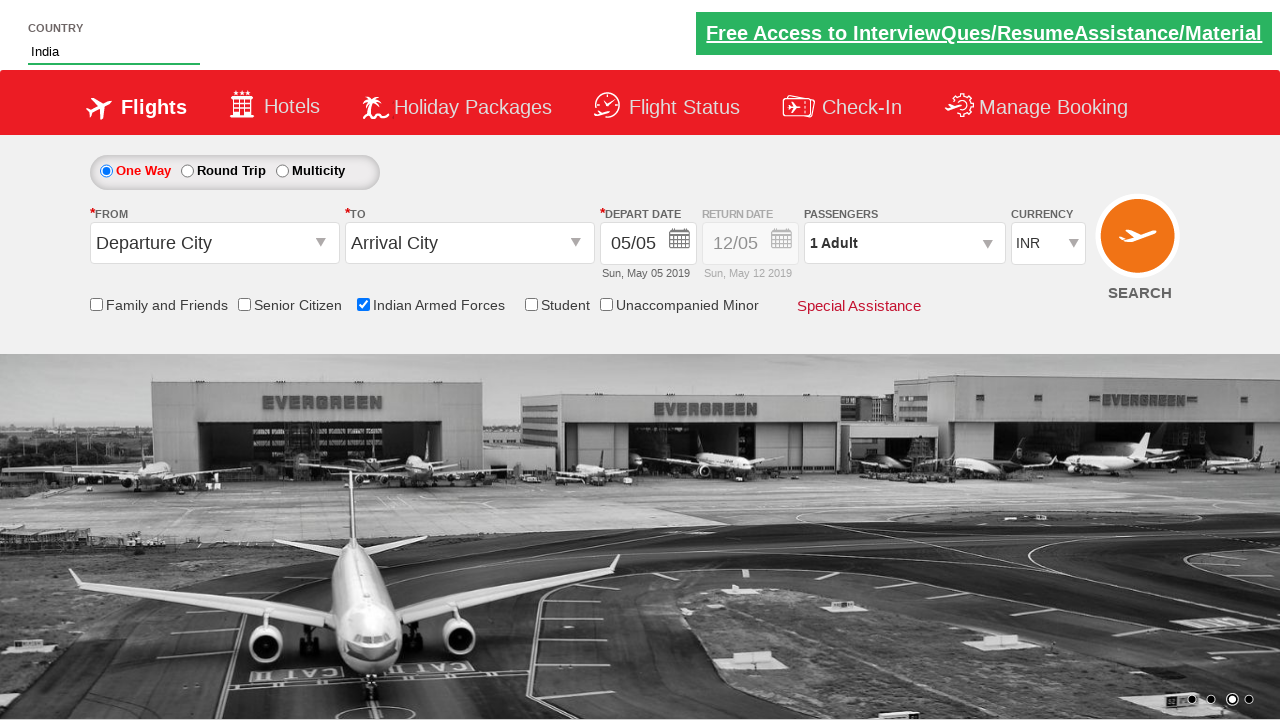

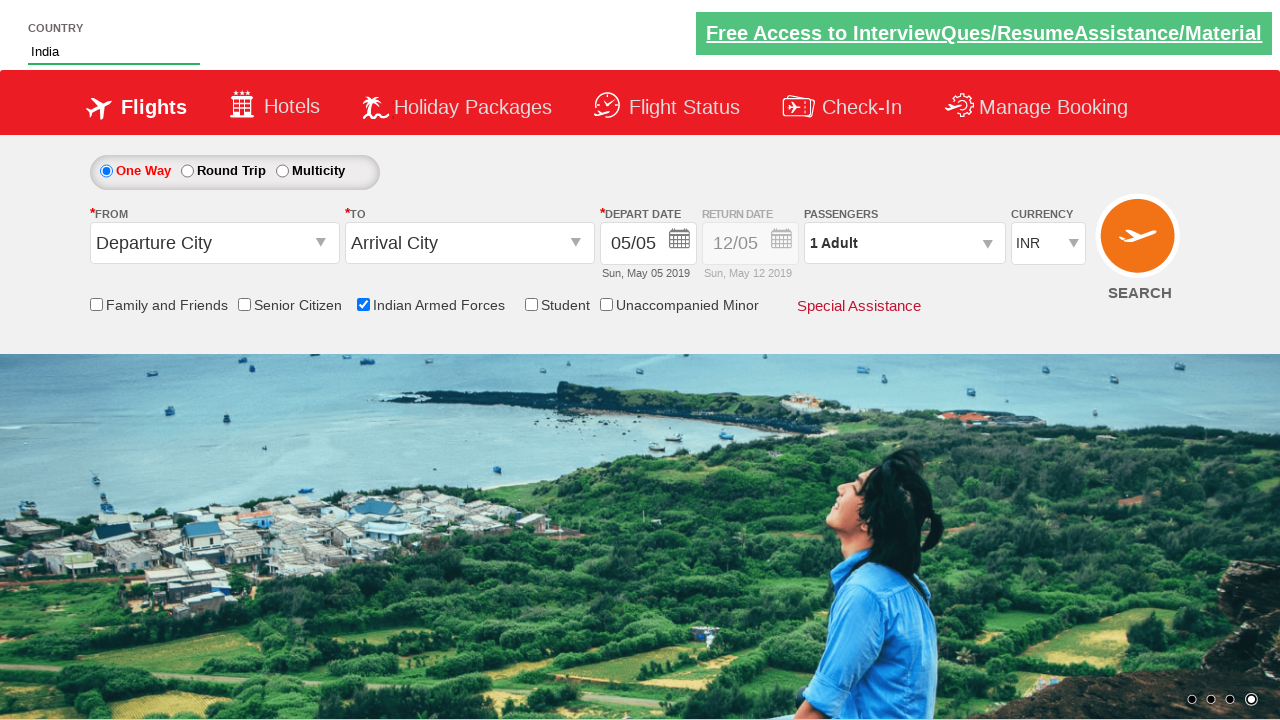